Tests the clear button functionality by opening the add person modal, clicking clear, and verifying all fields are reset to their default values.

Starting URL: https://kristinek.github.io/site/tasks/list_of_people

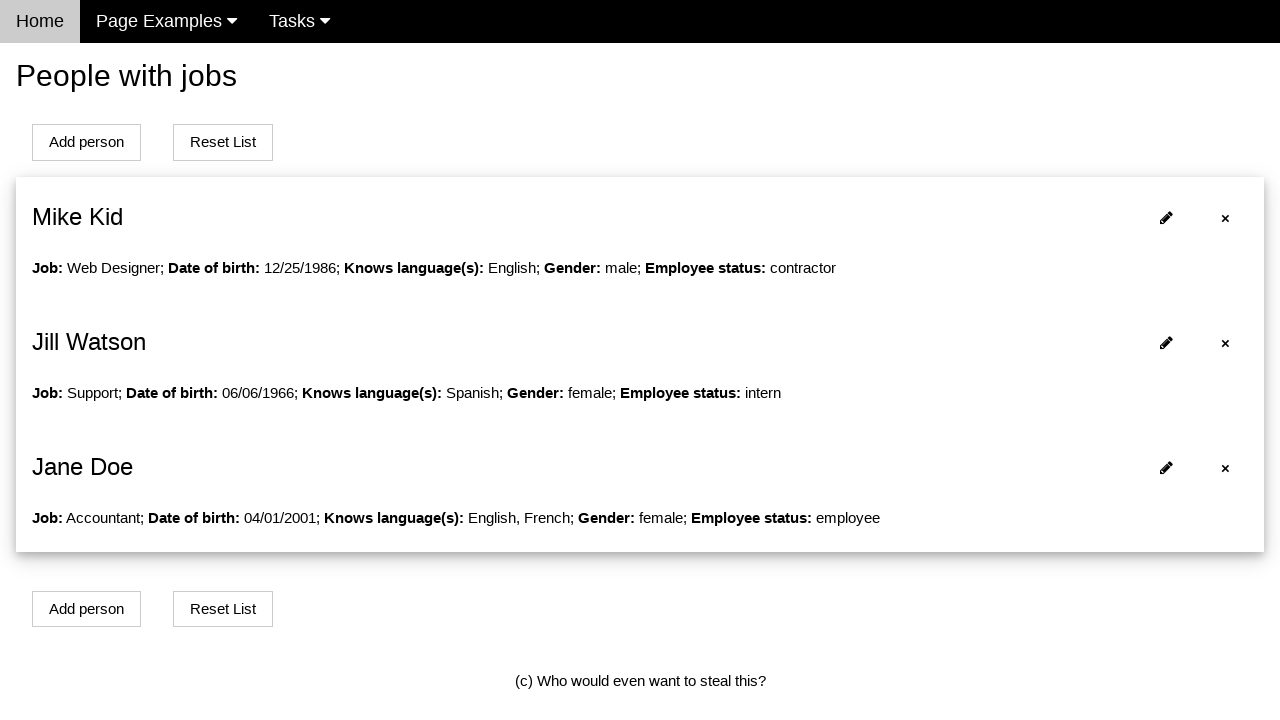

Clicked Add Person button to open modal at (86, 142) on #addPersonBtn
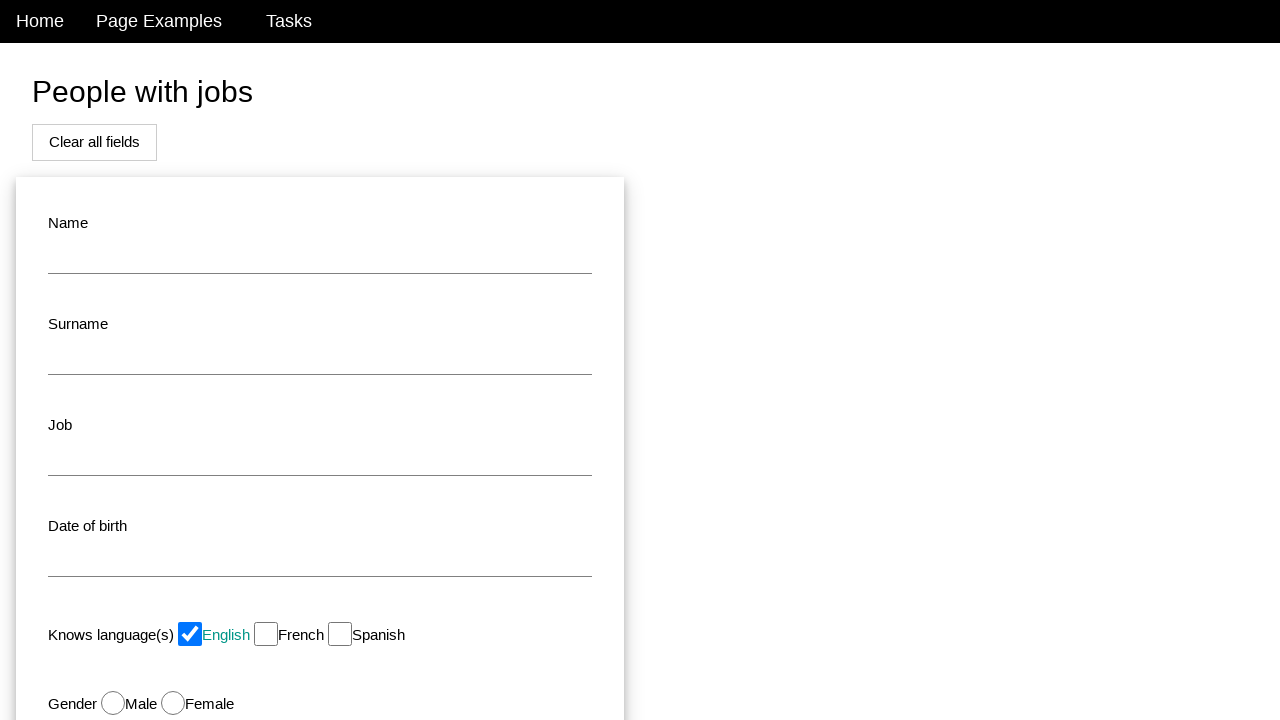

Clicked clear button in modal at (94, 142) on xpath=/html/body/div[2]/div/button
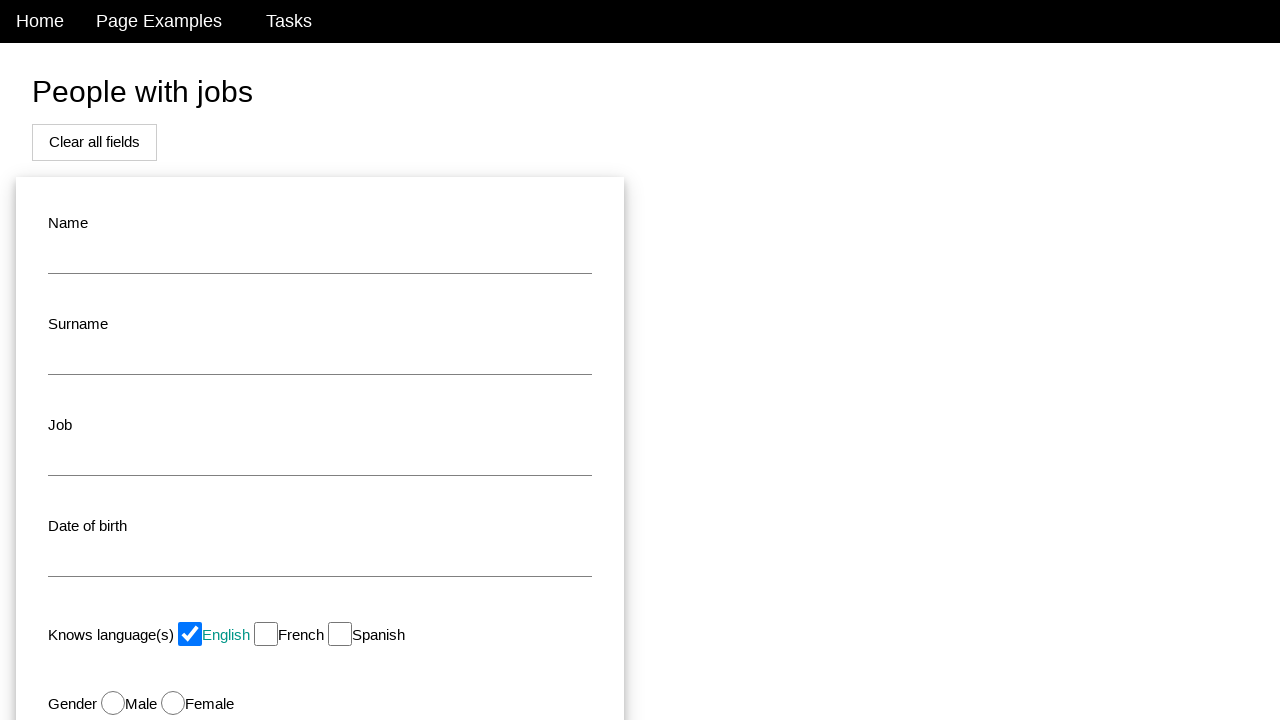

Verified form fields are reset to default values - English language checkbox is checked
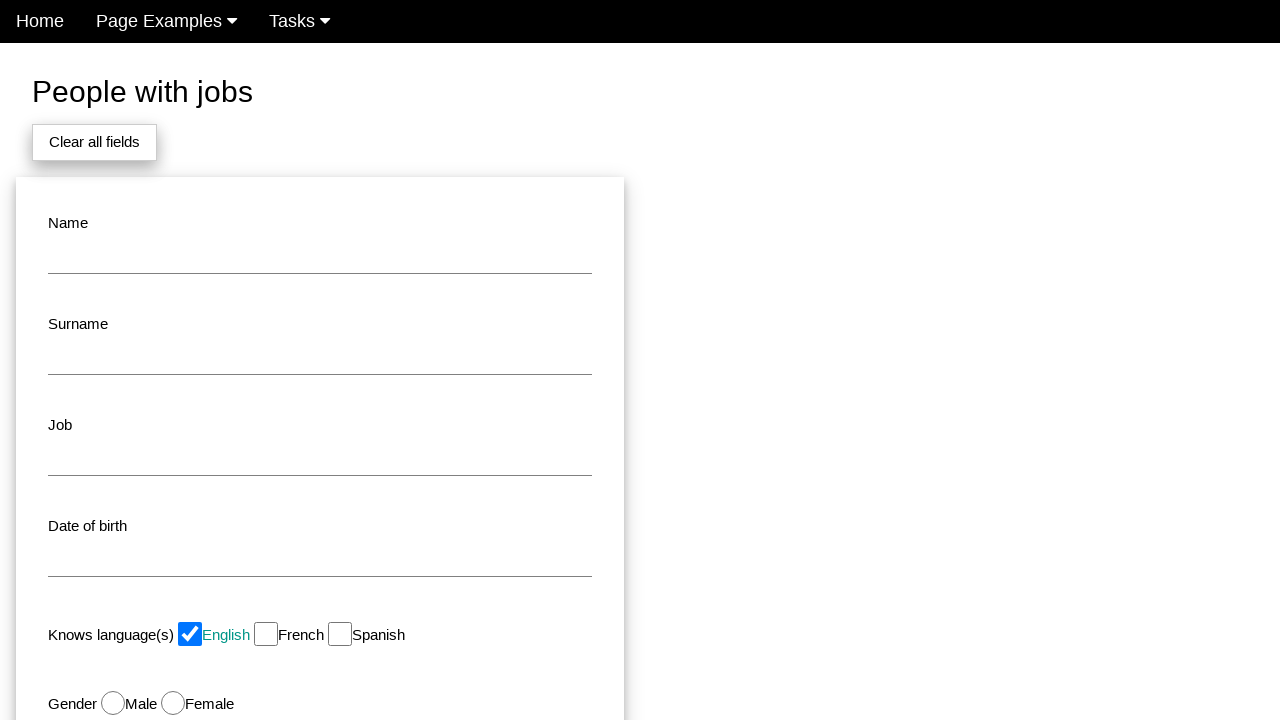

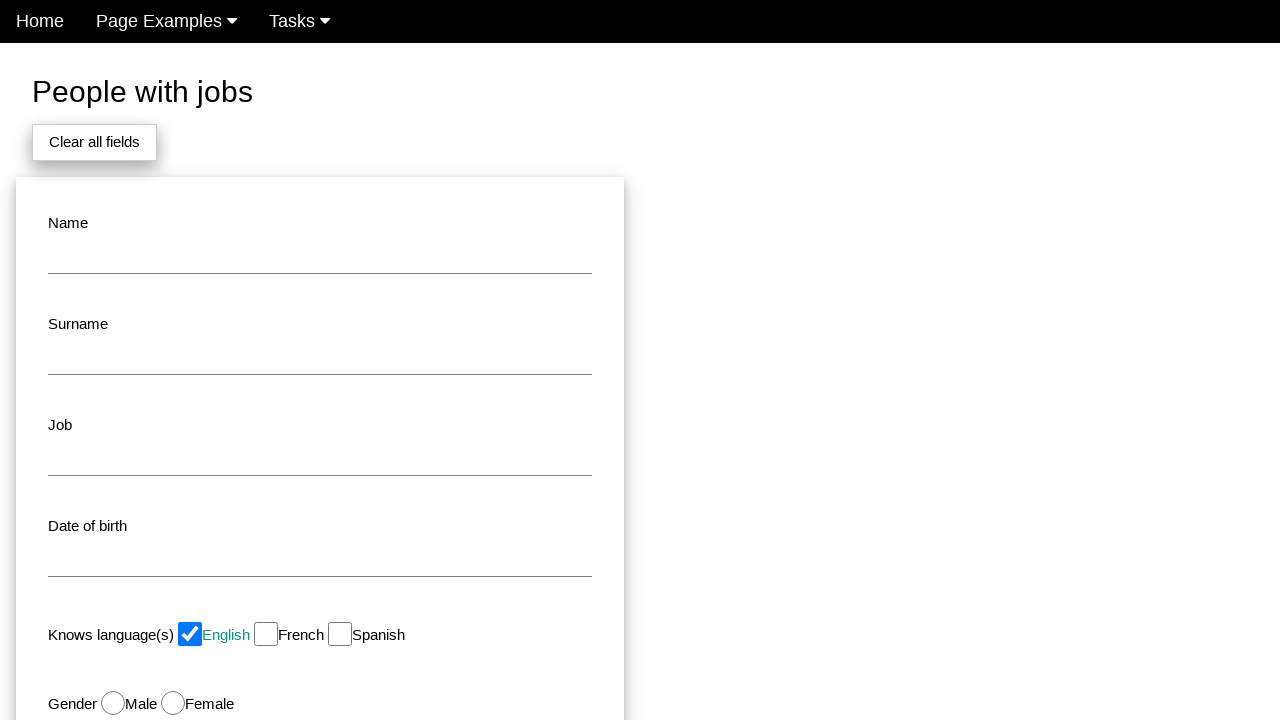